Tests opting out of A/B tests by adding an opt-out cookie on the homepage first, then navigating to the A/B test page to verify the opt-out works.

Starting URL: http://the-internet.herokuapp.com

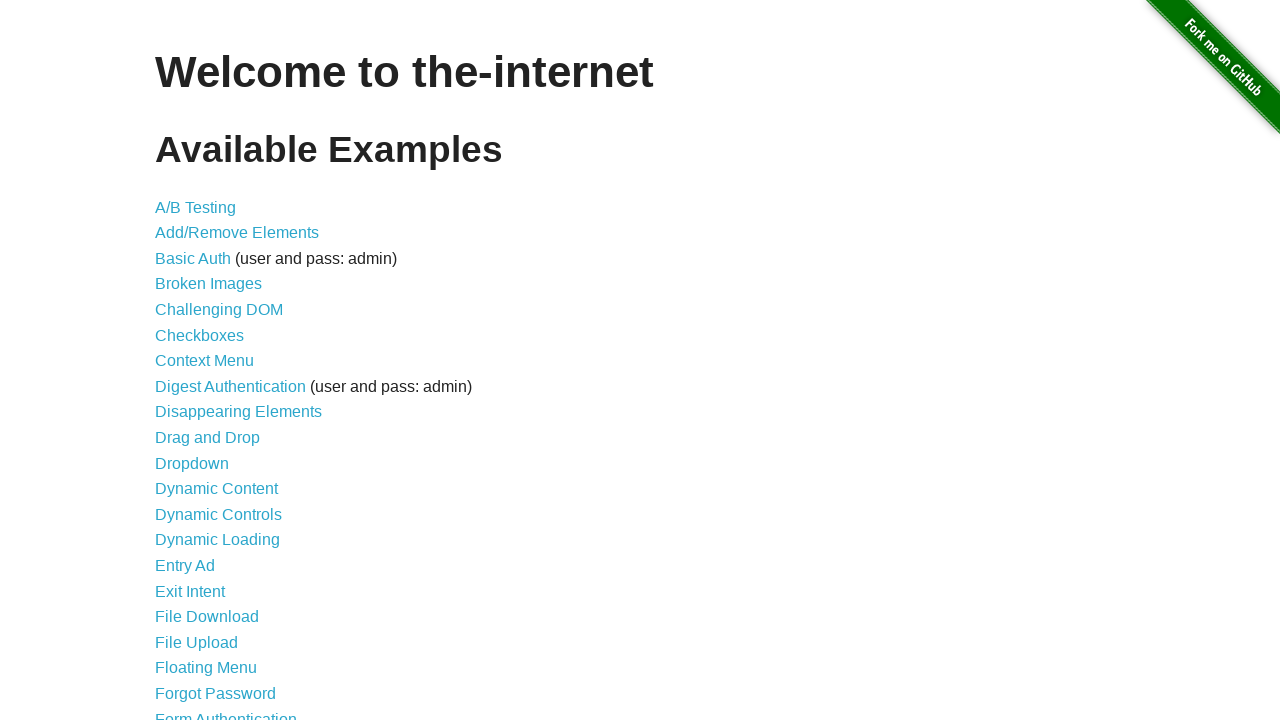

Added optimizelyOptOut cookie to context
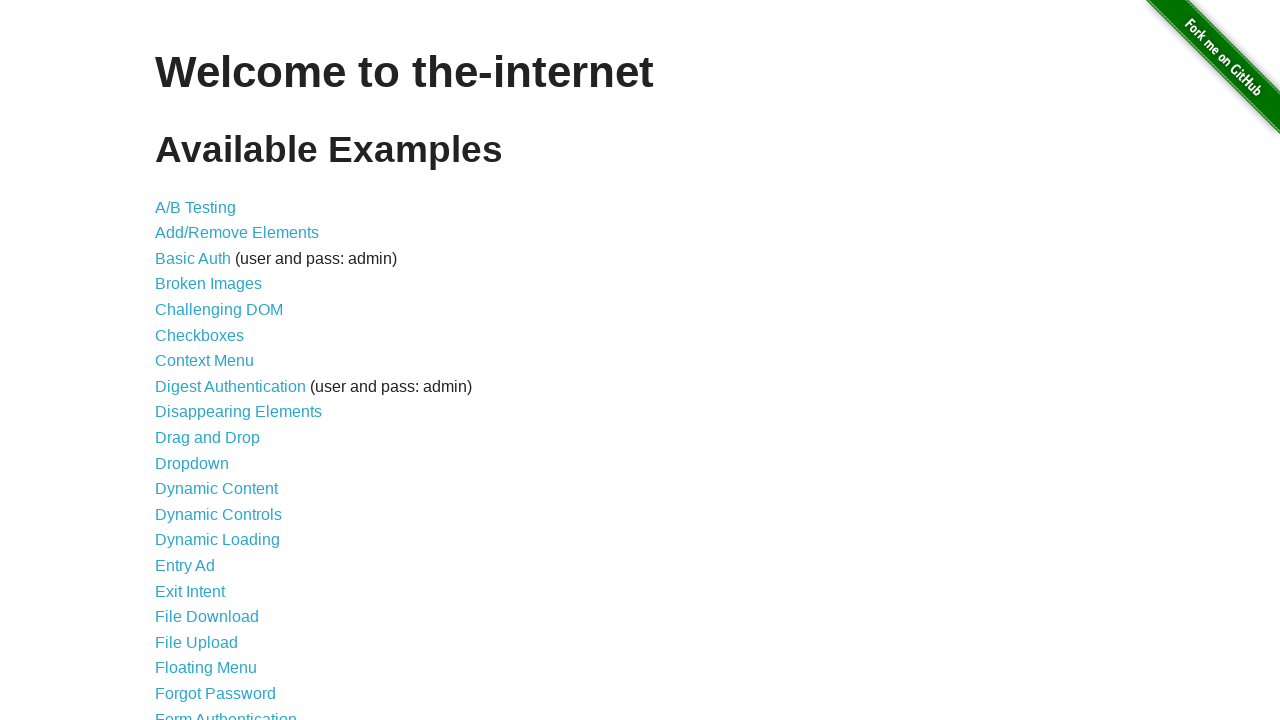

Navigated to A/B test page at http://the-internet.herokuapp.com/abtest
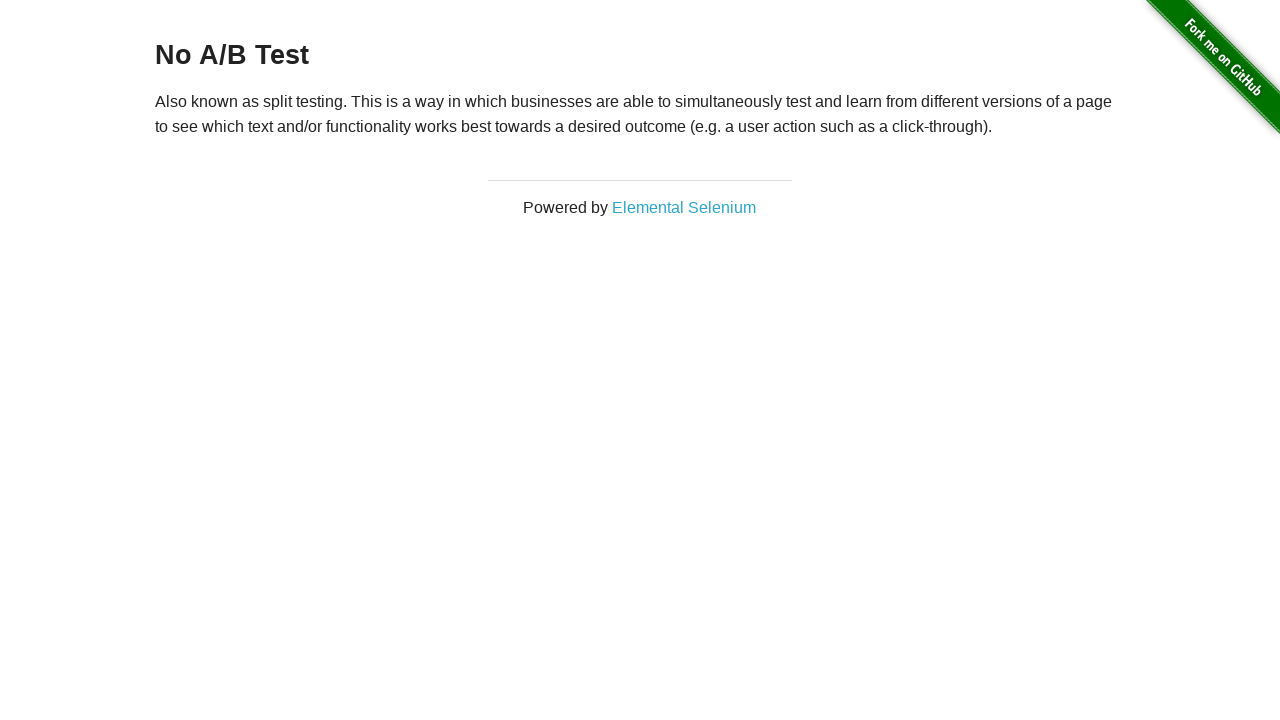

Retrieved heading text from page
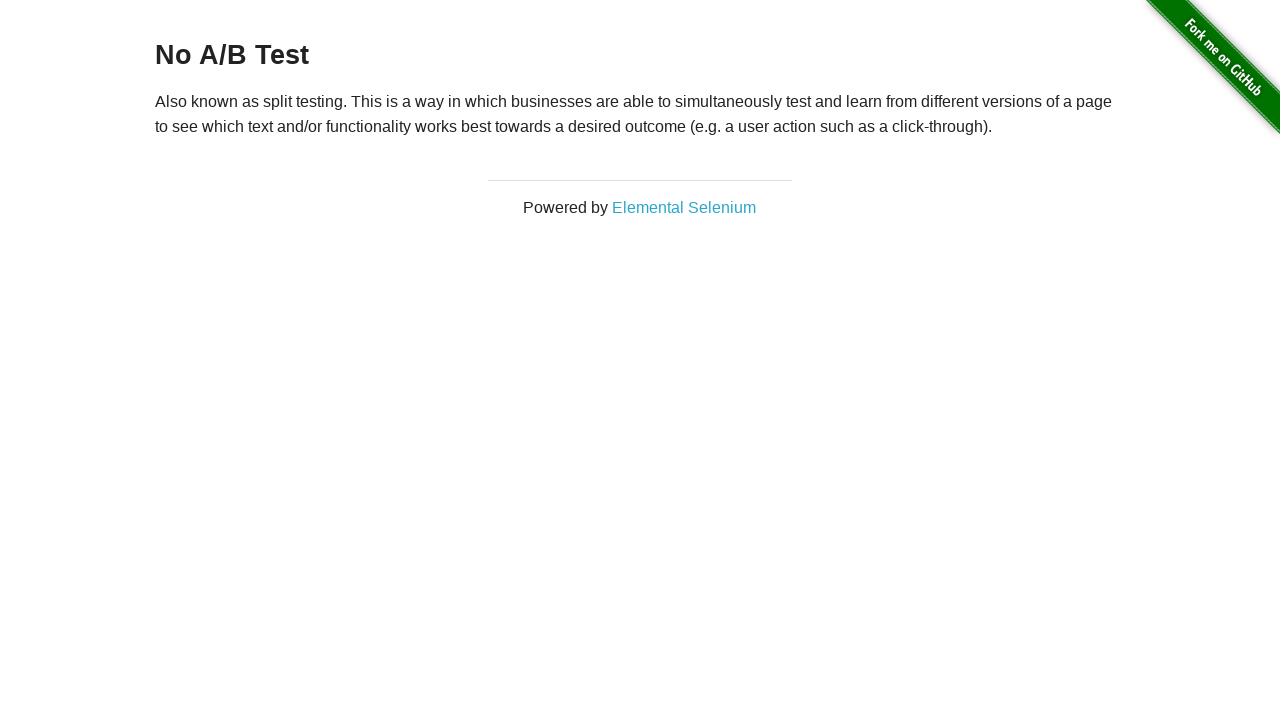

Verified heading text is 'No A/B Test' - opt-out cookie working
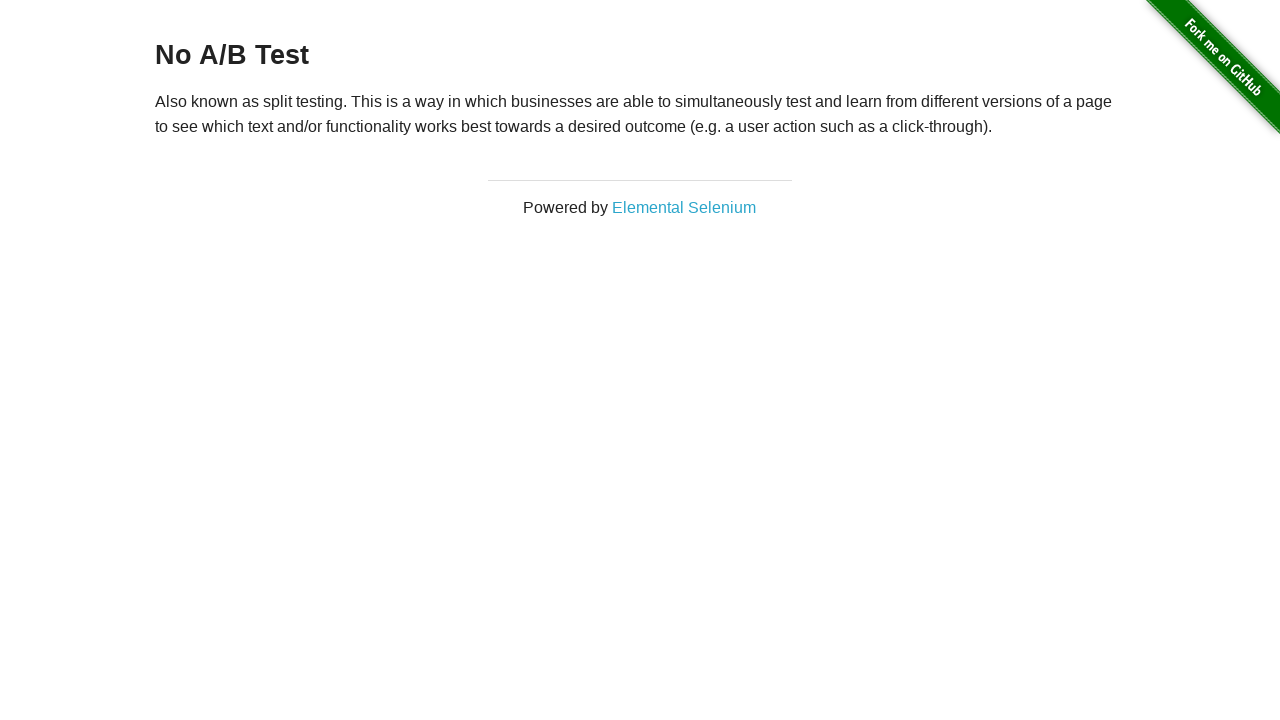

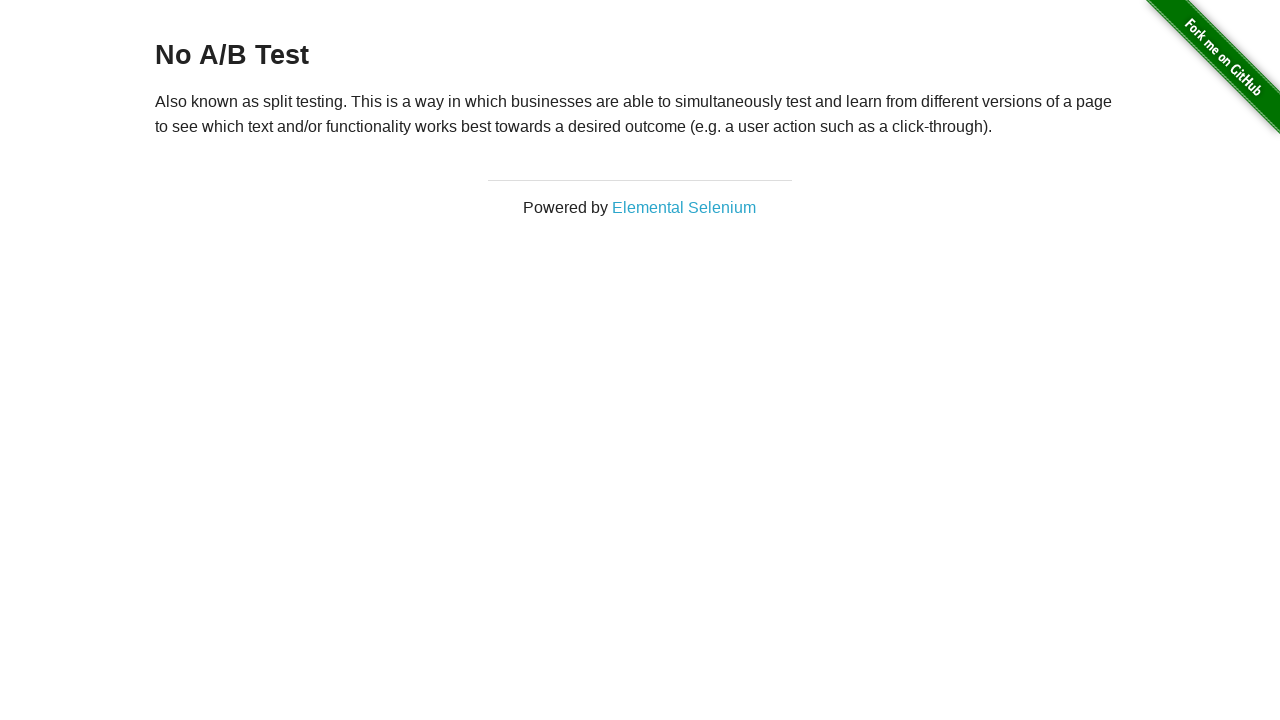